Tests a web form by filling in a text field and submitting it, then verifying the success message

Starting URL: https://www.selenium.dev/selenium/web/web-form.html

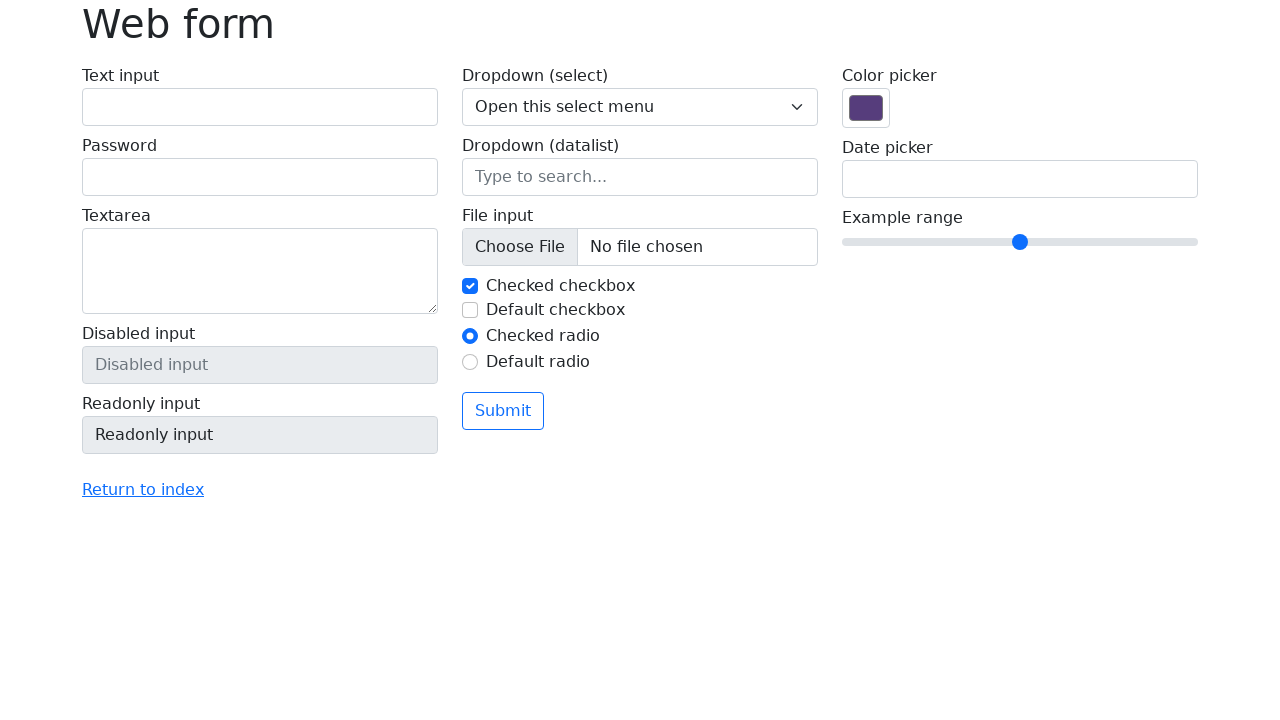

Filled text field with 'Selenium' on input[name='my-text']
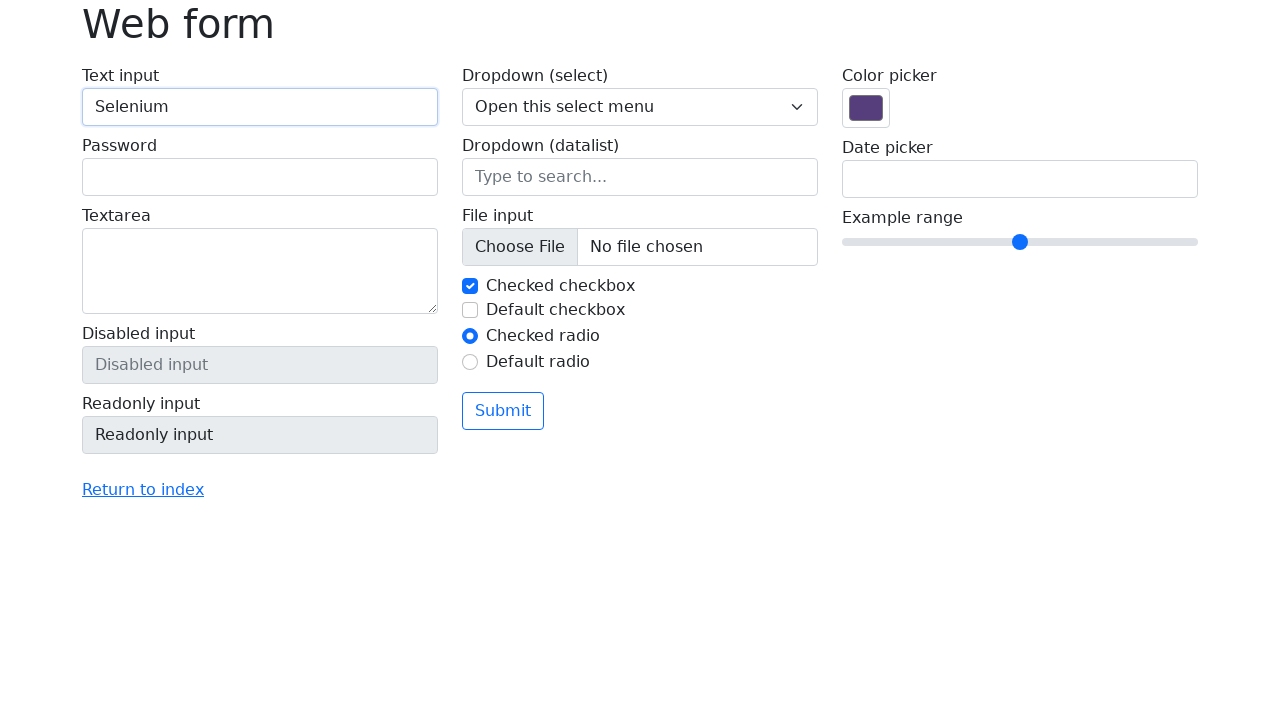

Clicked submit button at (503, 411) on button
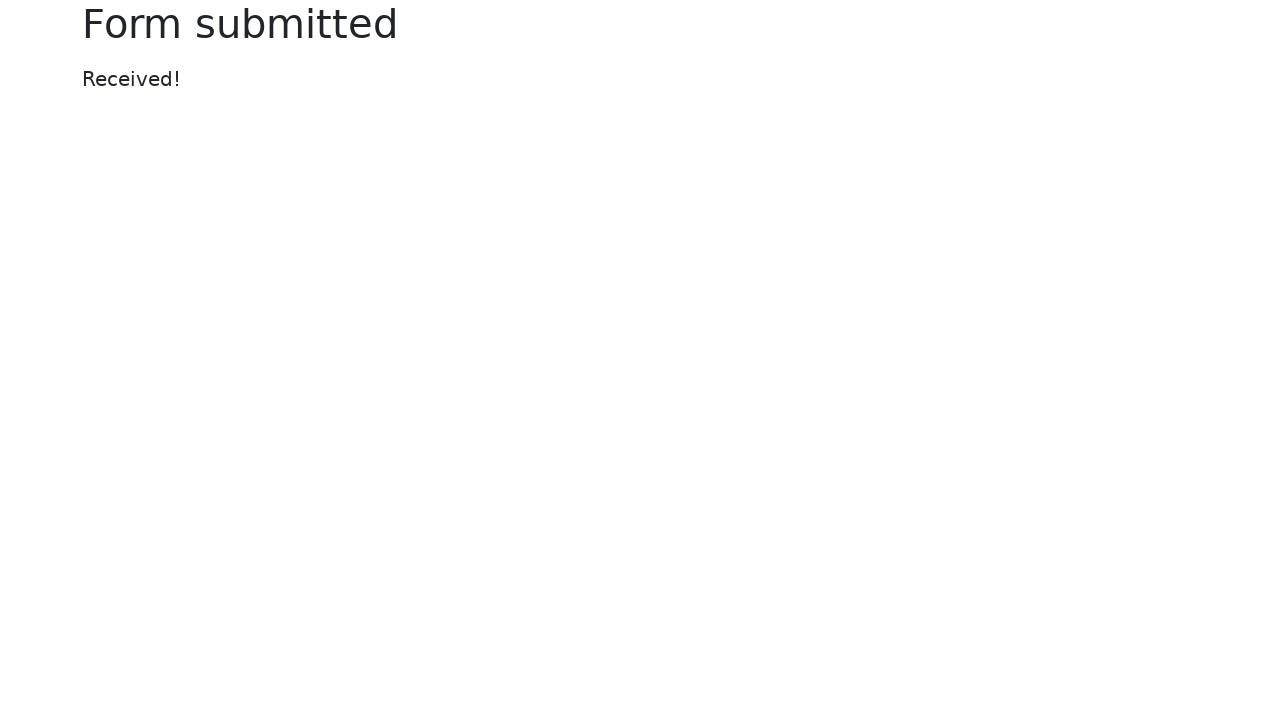

Success message element appeared
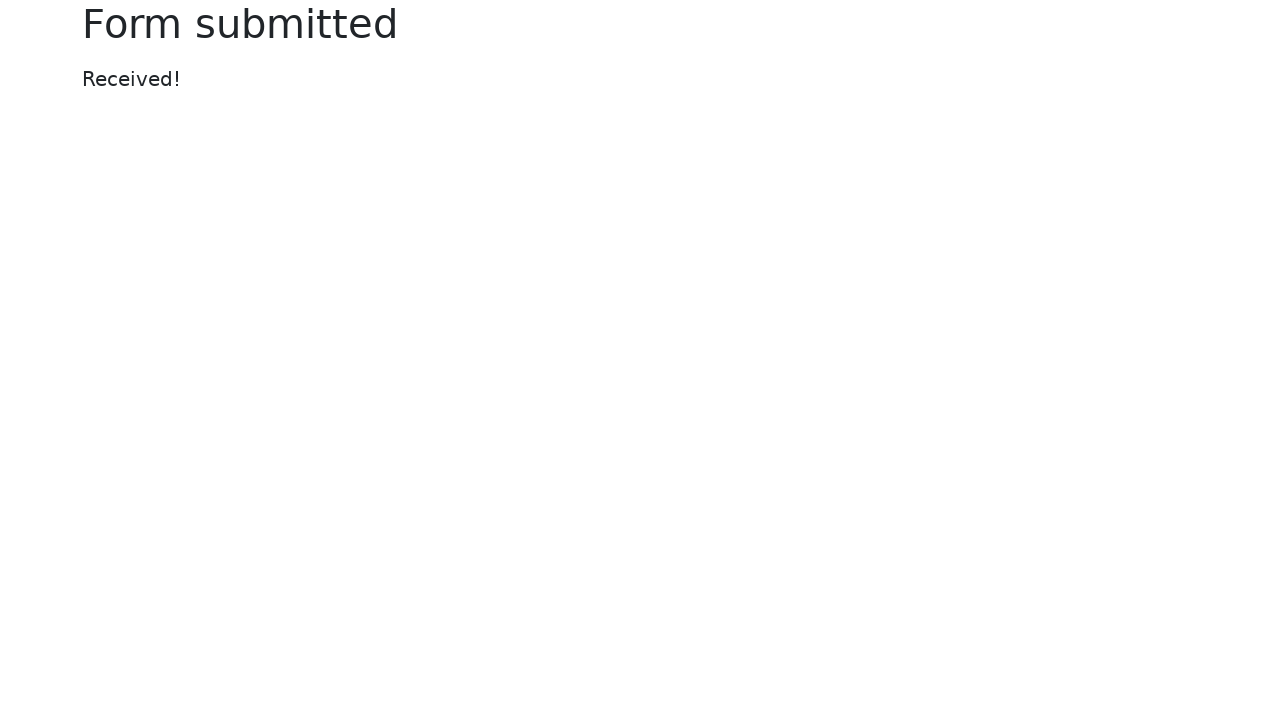

Verified success message text is 'Received!'
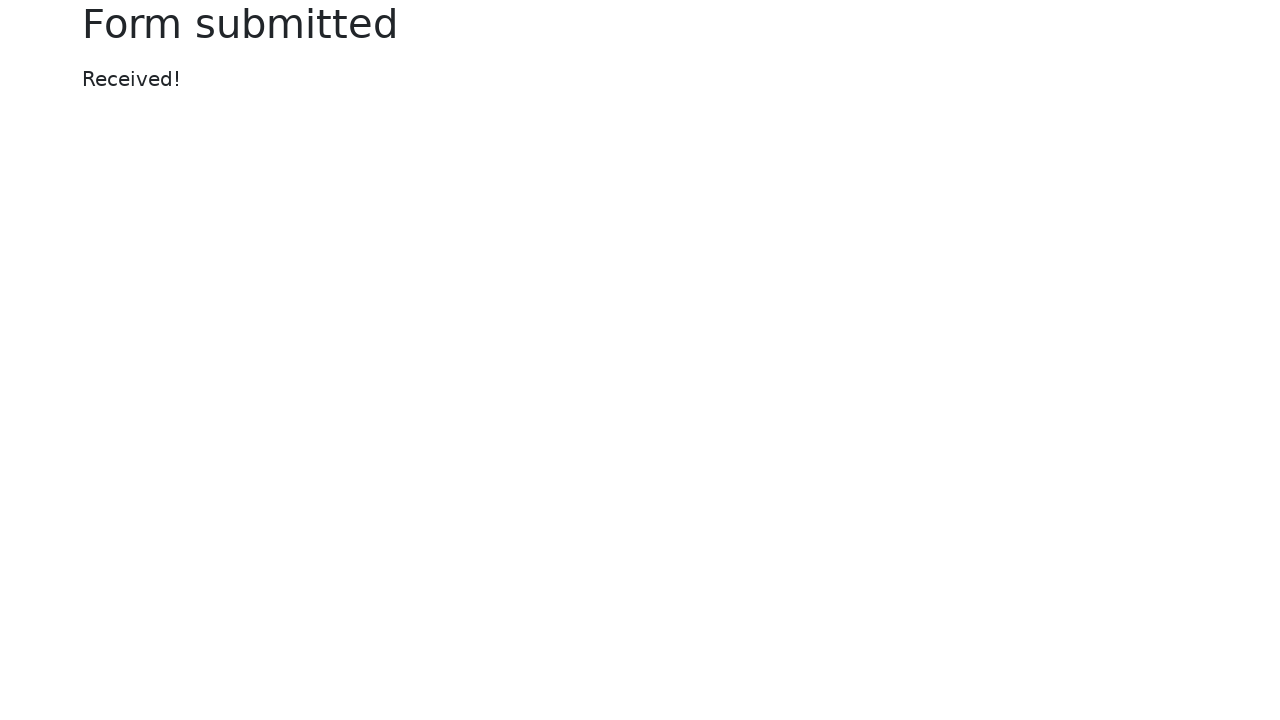

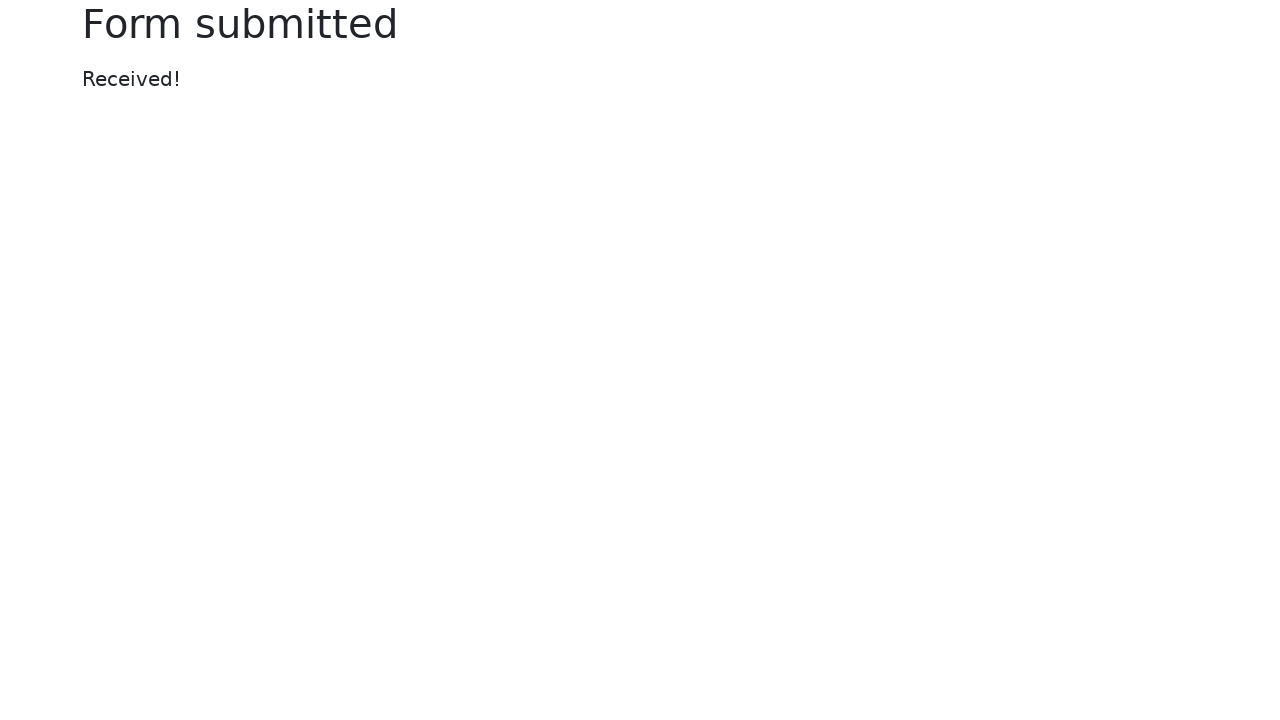